Tests jQuery UI draggable functionality using click-and-hold approach by switching to an iframe and dragging a box element 250 pixels horizontally and 100 pixels vertically

Starting URL: https://jqueryui.com/draggable/

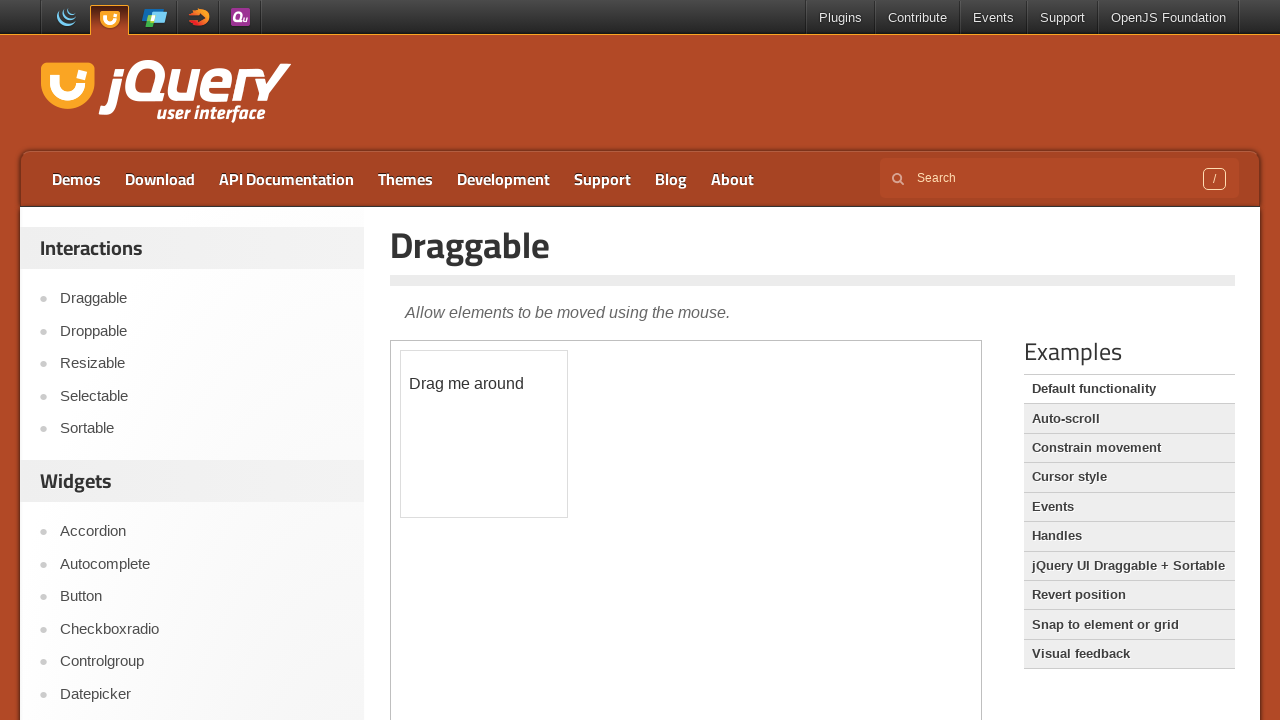

Located the demo iframe
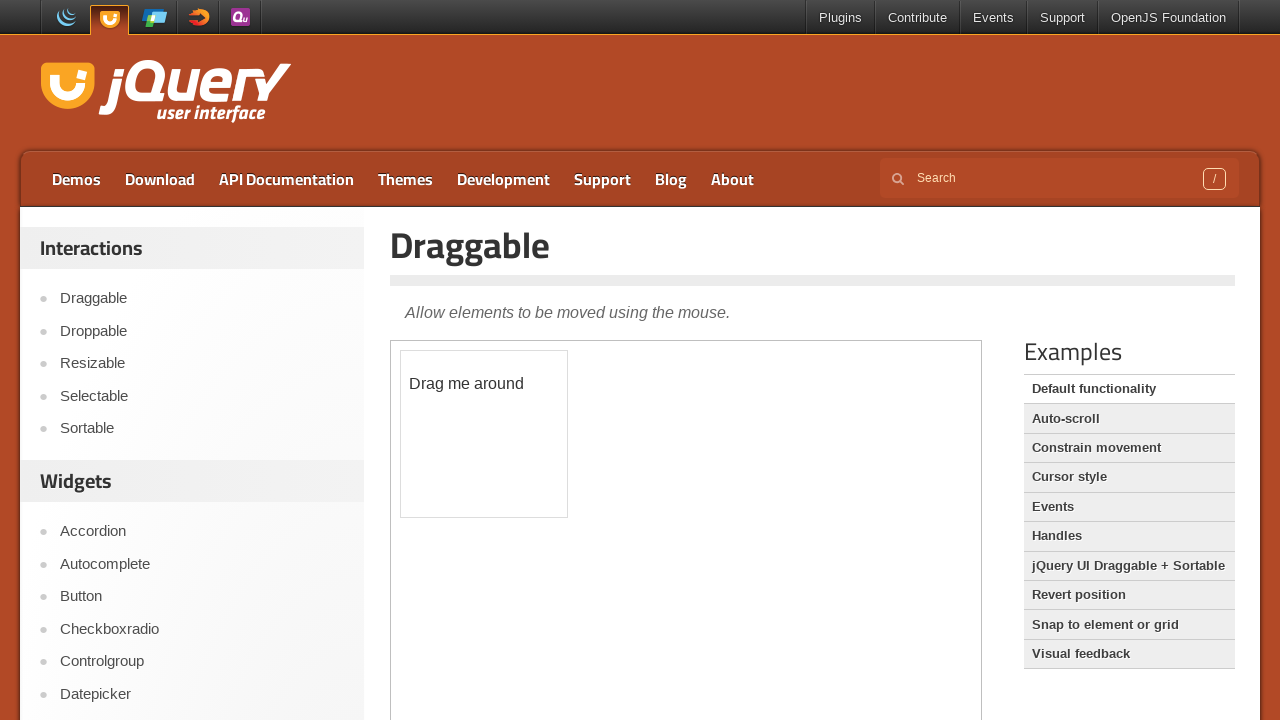

Located the draggable box element
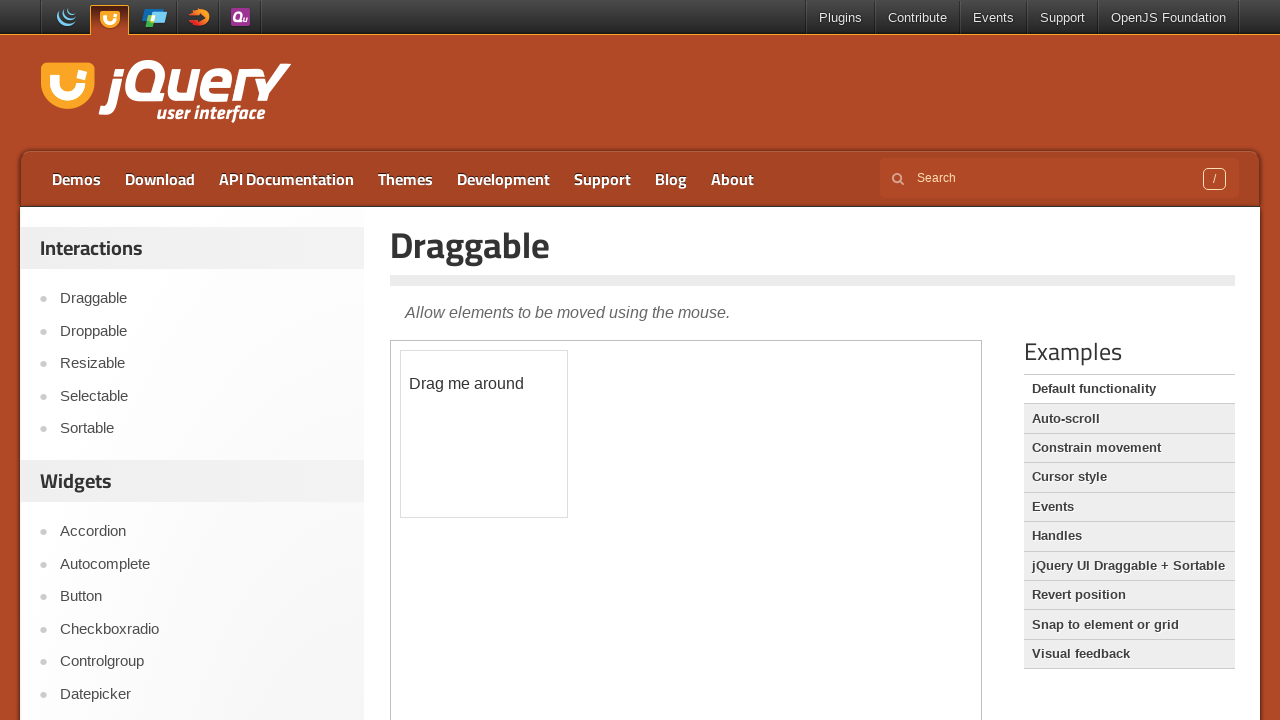

Retrieved bounding box of draggable element
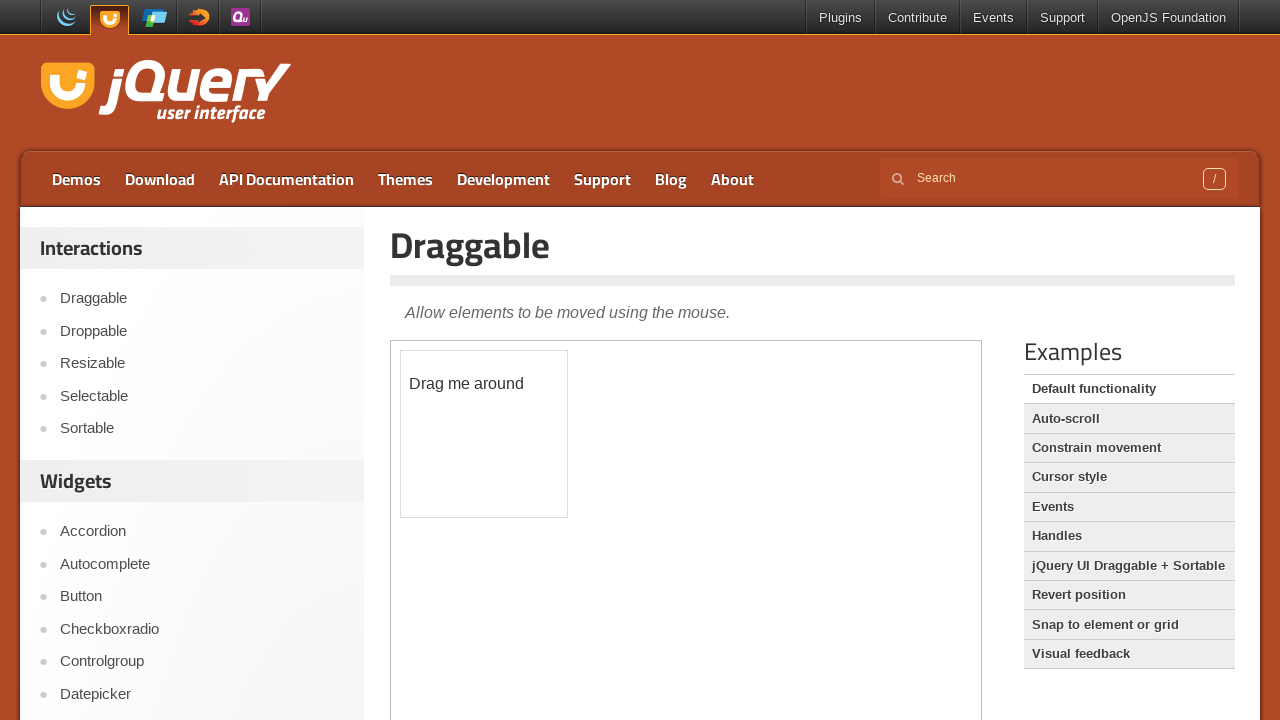

Calculated center position of draggable box
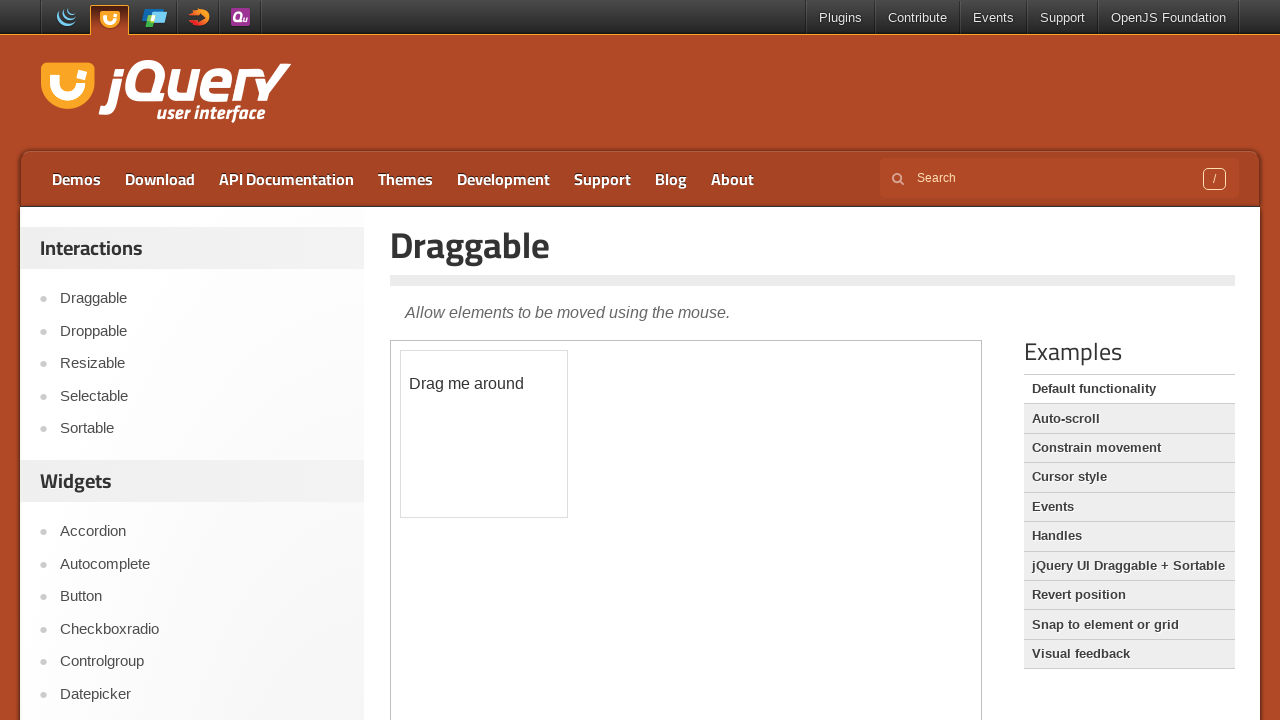

Moved mouse to center of draggable box at (484, 434)
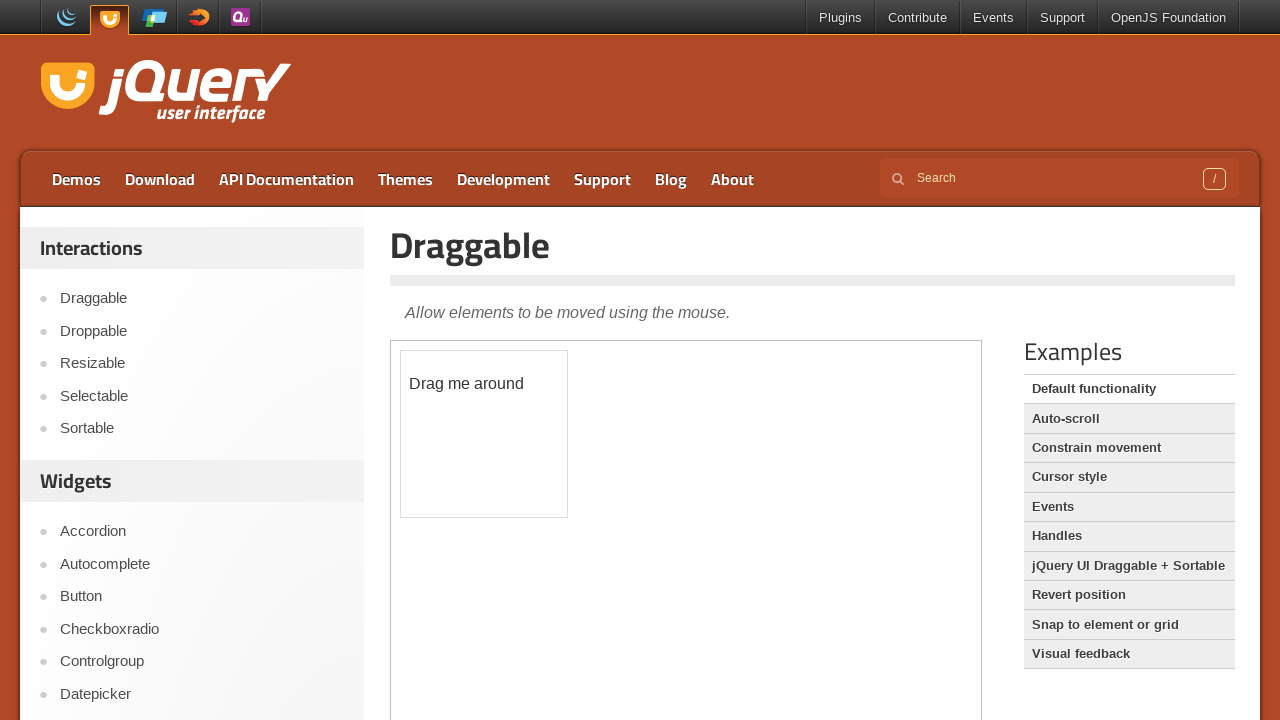

Pressed mouse button down to initiate drag at (484, 434)
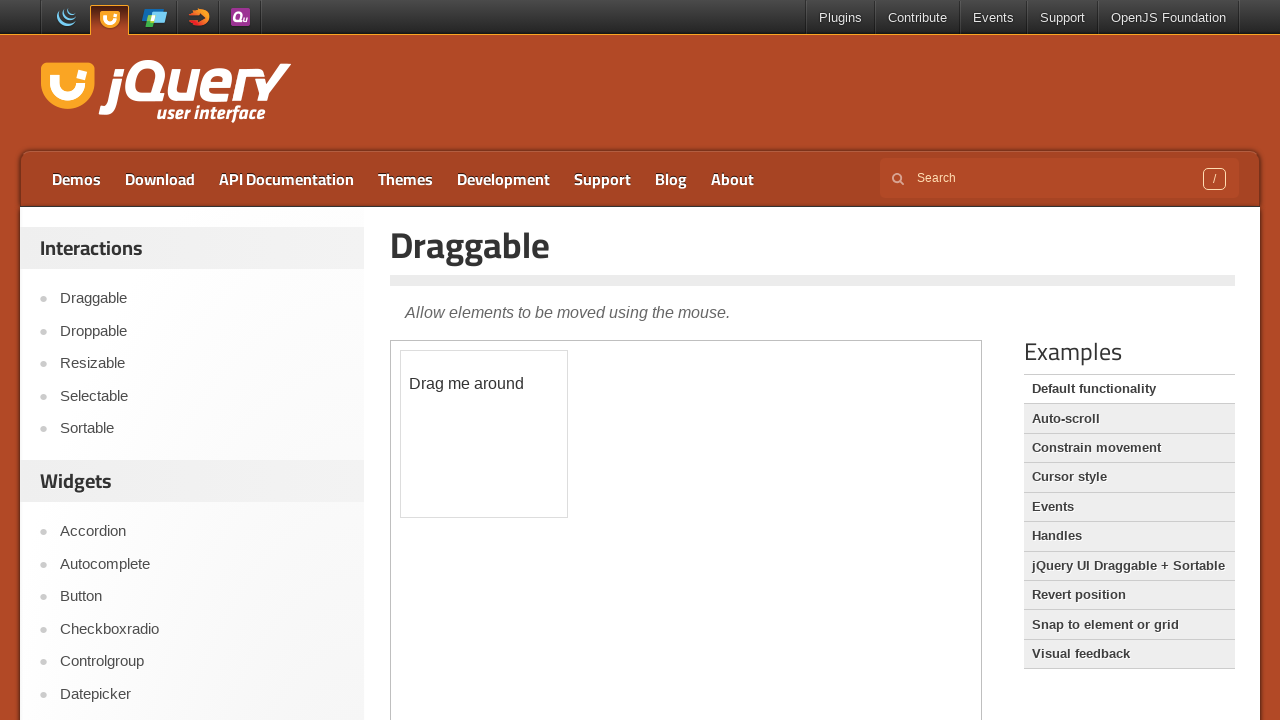

Dragged box 250 pixels horizontally and 100 pixels vertically at (734, 534)
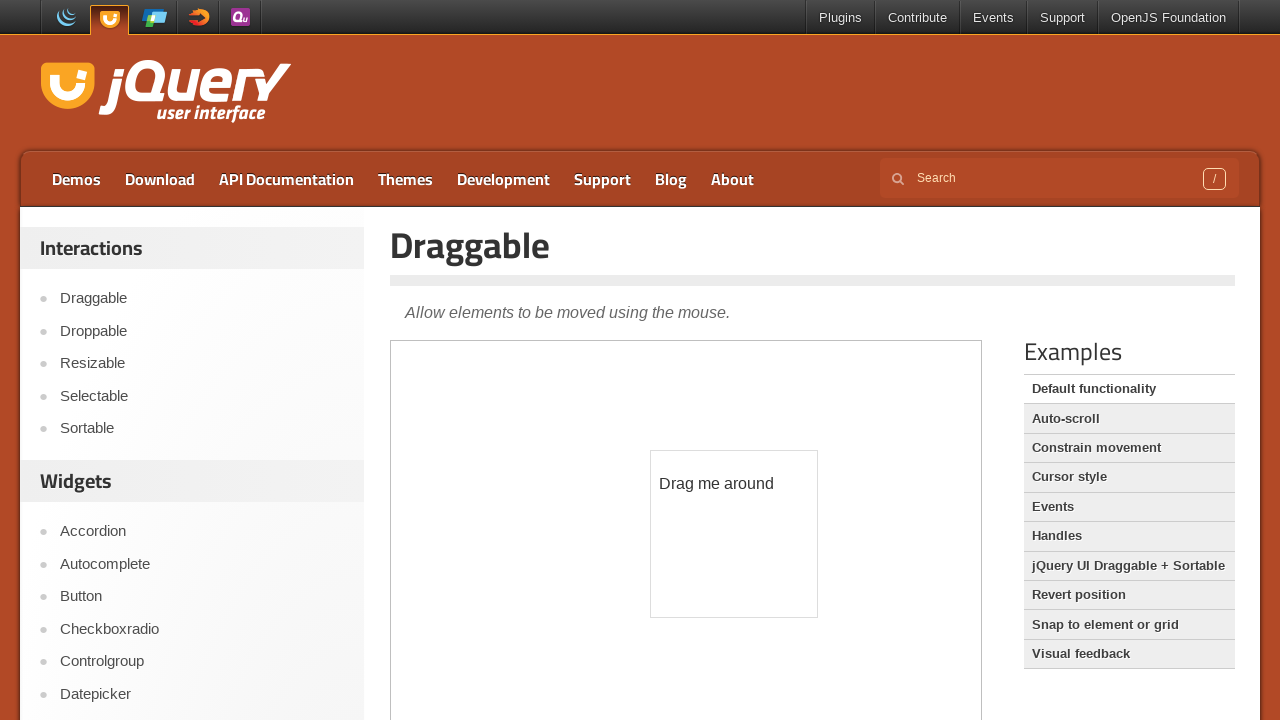

Released mouse button to complete drag operation at (734, 534)
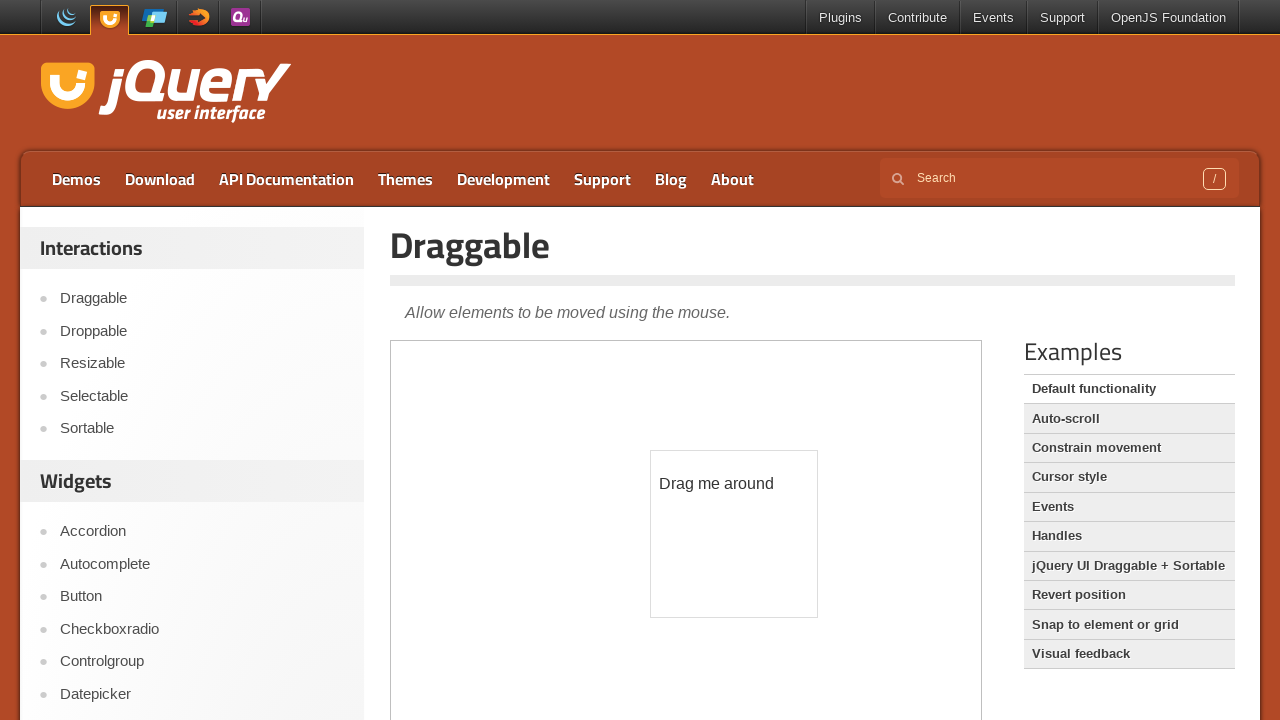

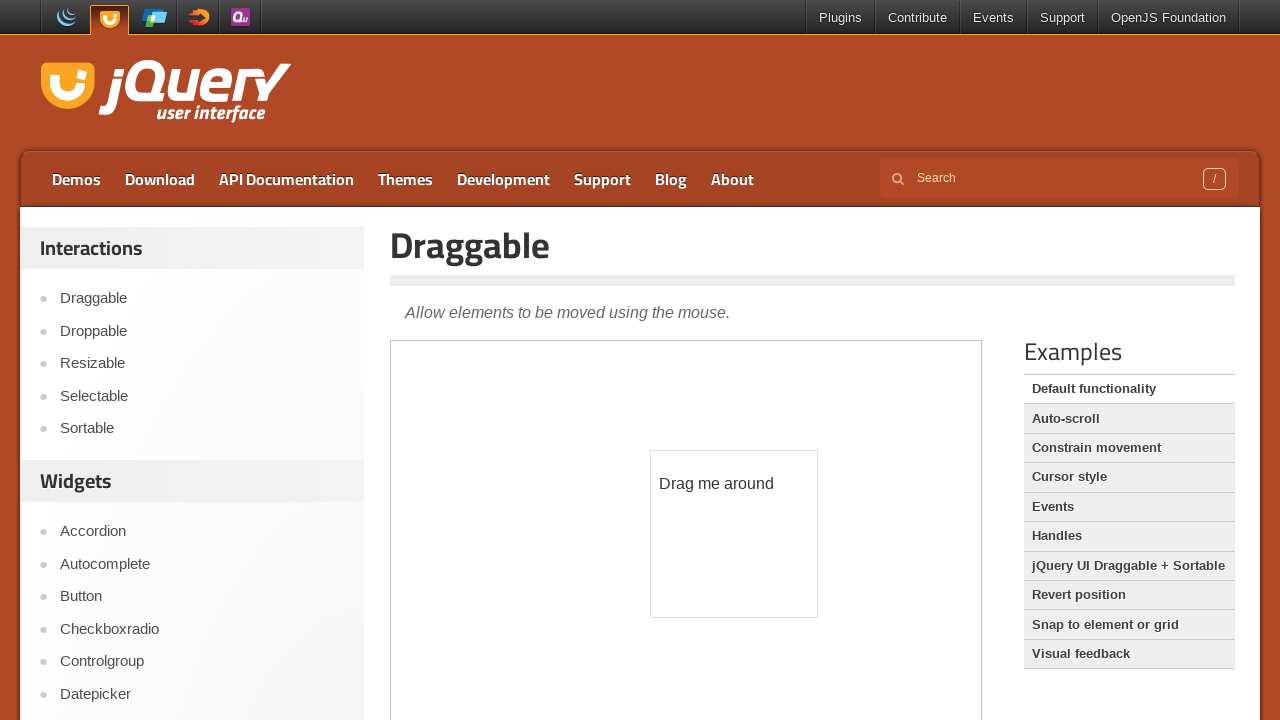